Tests a countdown timer by waiting for it to reach "00" seconds

Starting URL: https://automationfc.github.io/fluent-wait/

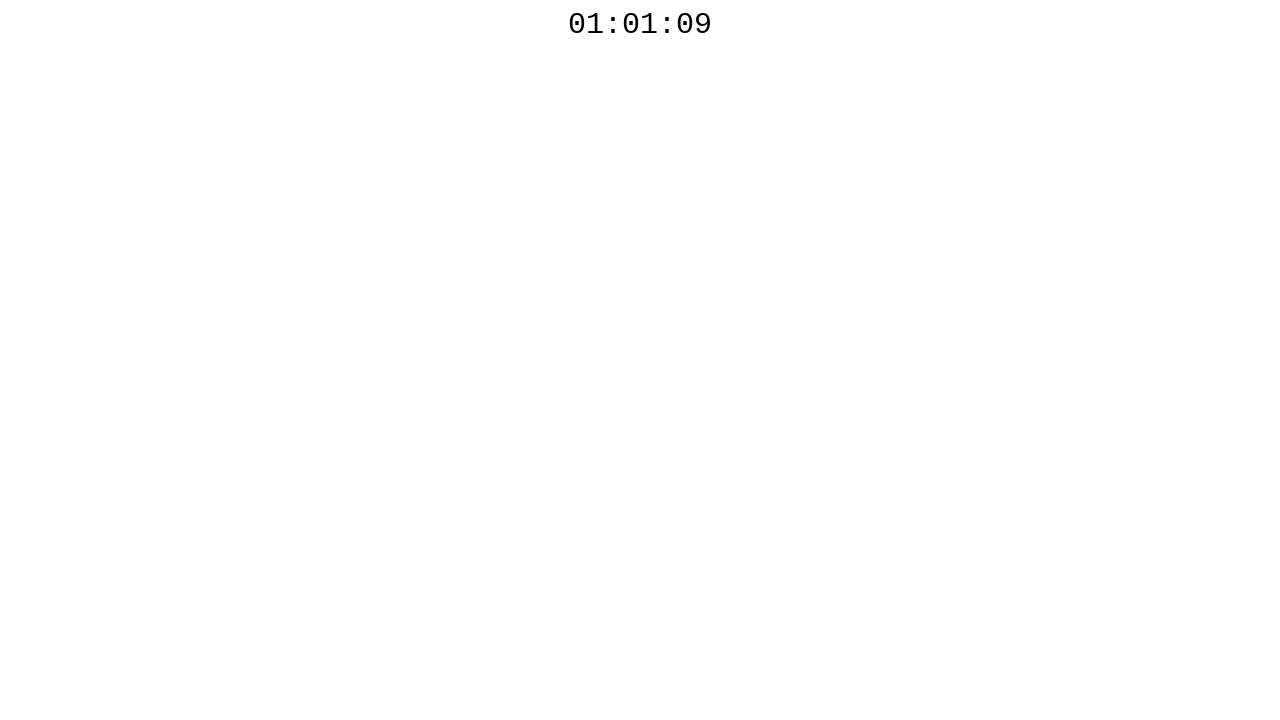

Waited for countdown timer to reach 00 seconds
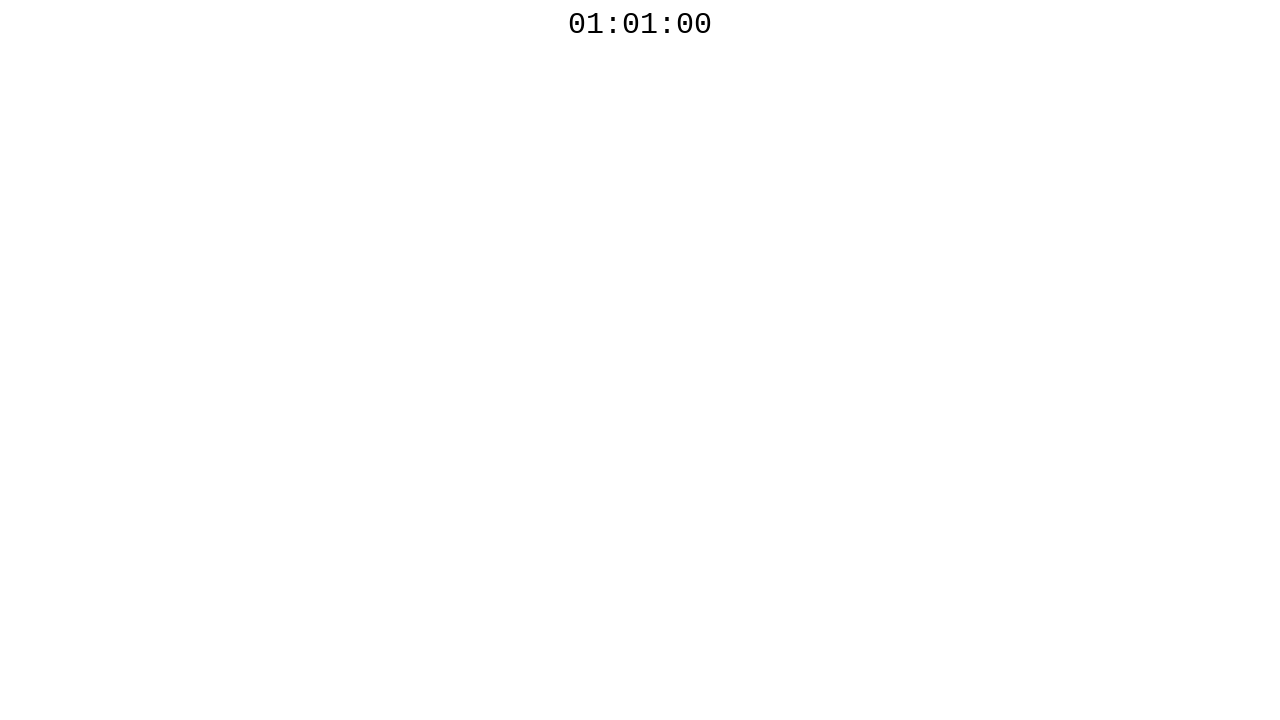

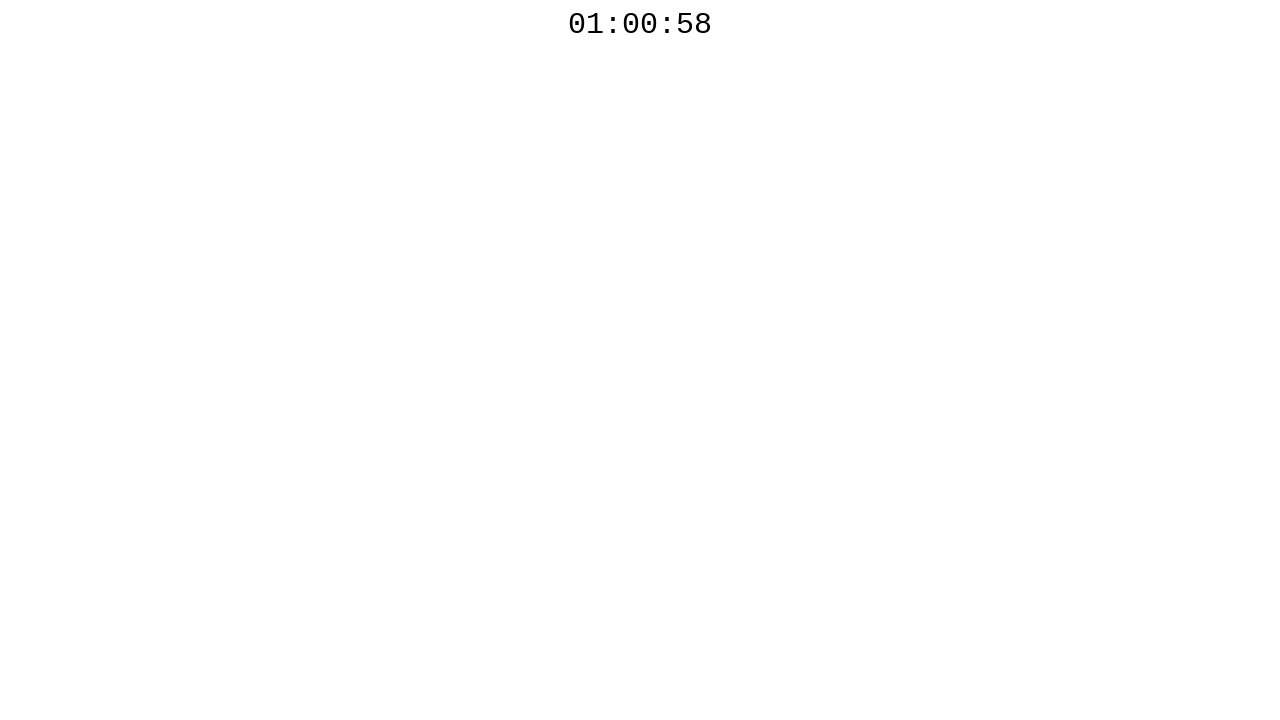